Navigates to DemoQA practice form and verifies that the gender input element exists

Starting URL: https://demoqa.com/automation-practice-form

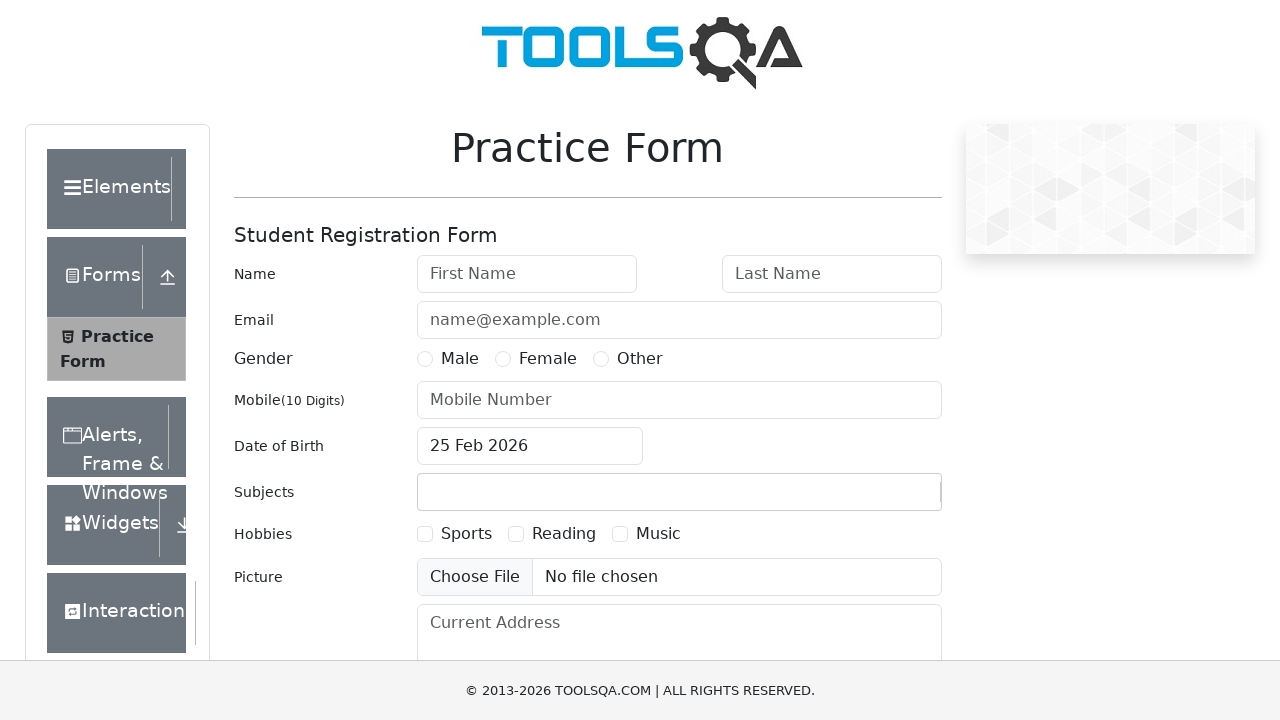

Navigated to DemoQA practice form
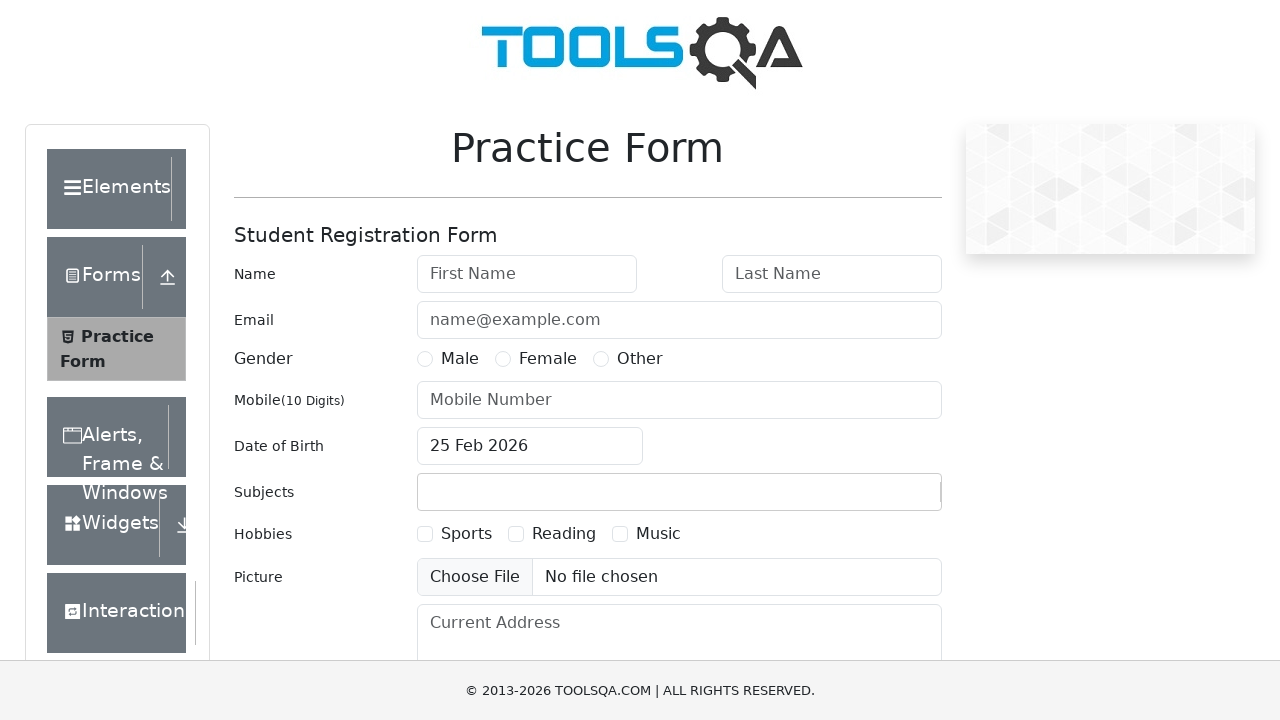

Verified that the gender input element exists
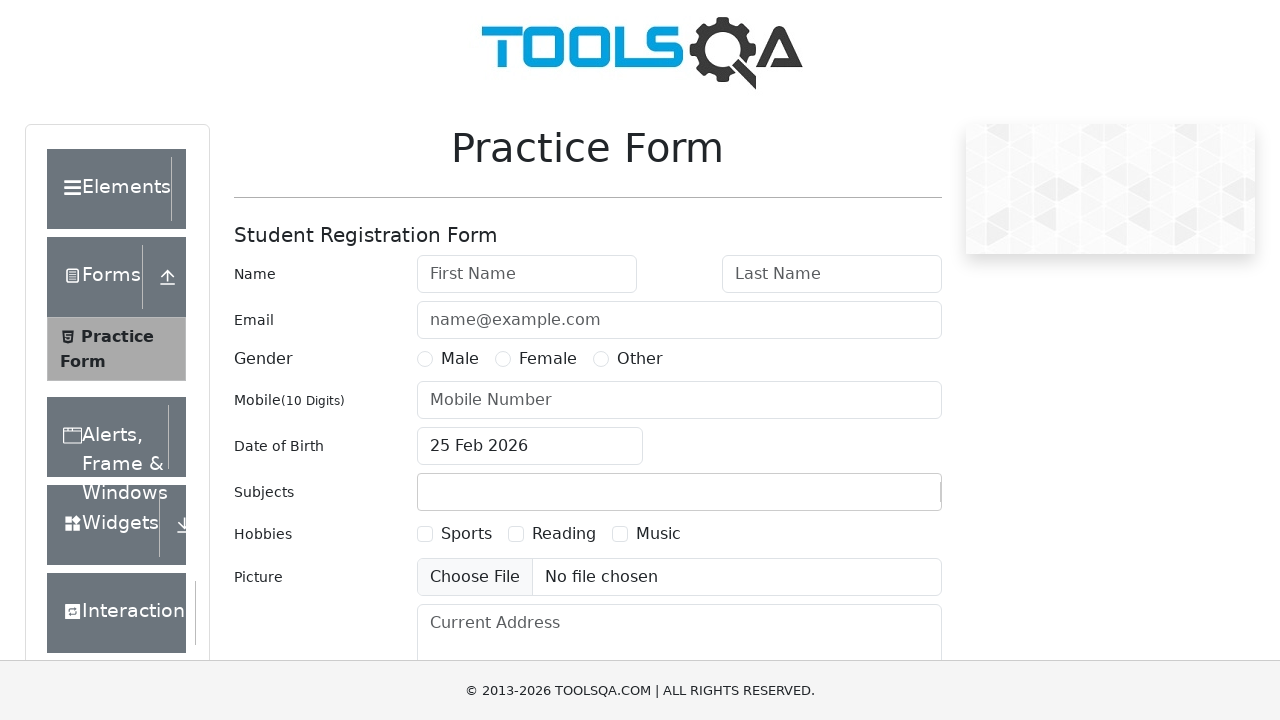

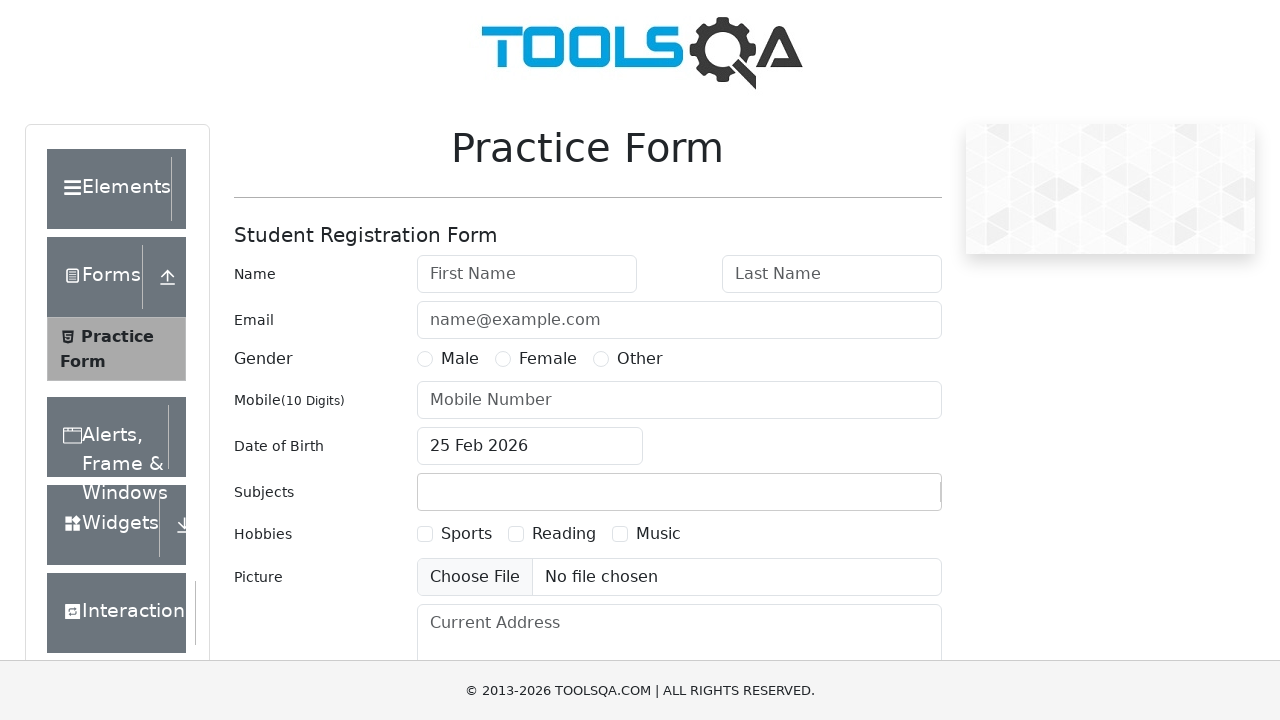